Tests AJAX functionality by clicking a button that triggers an asynchronous request and waiting for the success message to appear in a green panel

Starting URL: http://uitestingplayground.com/ajax

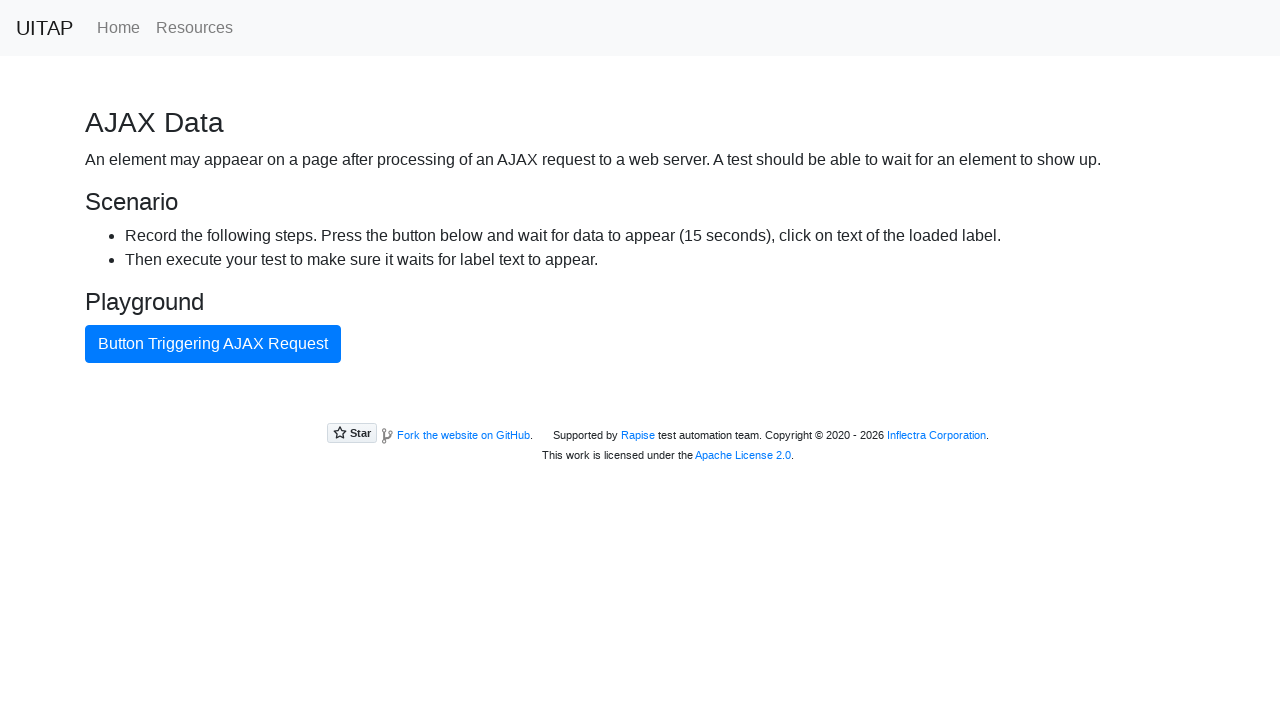

Clicked AJAX button to trigger asynchronous request at (213, 344) on #ajaxButton
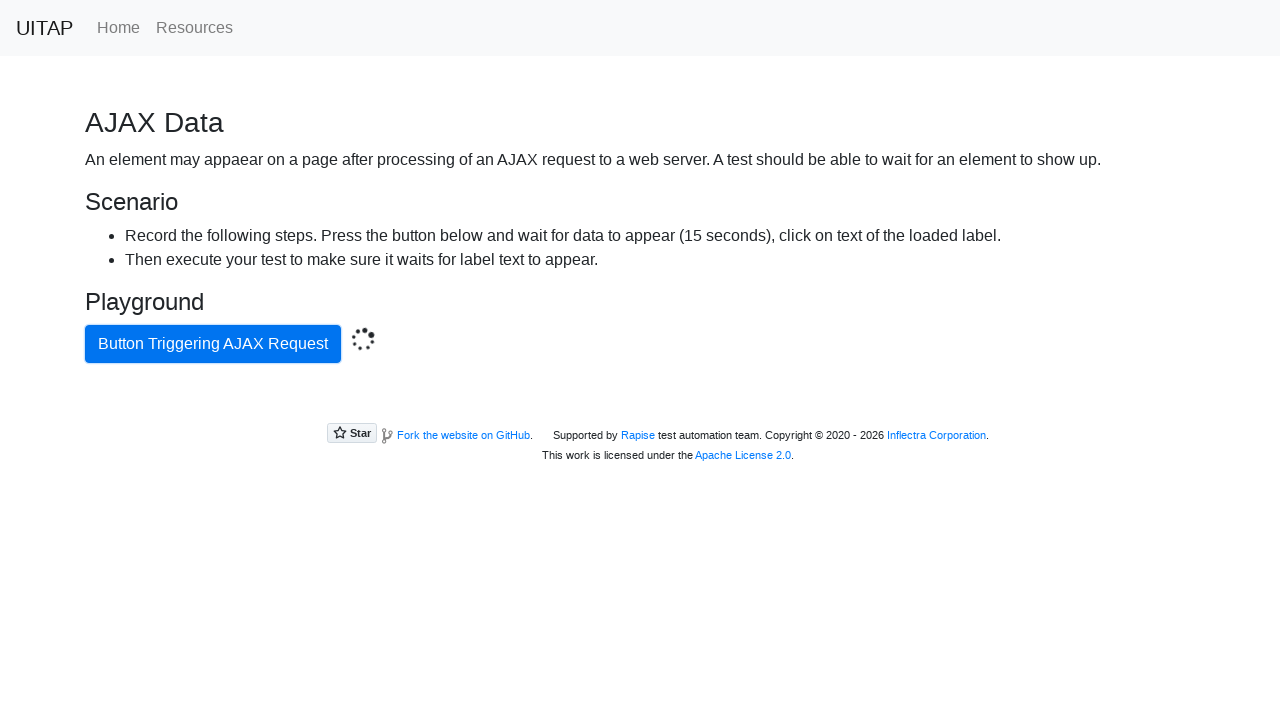

Success message appeared in green panel after AJAX completed
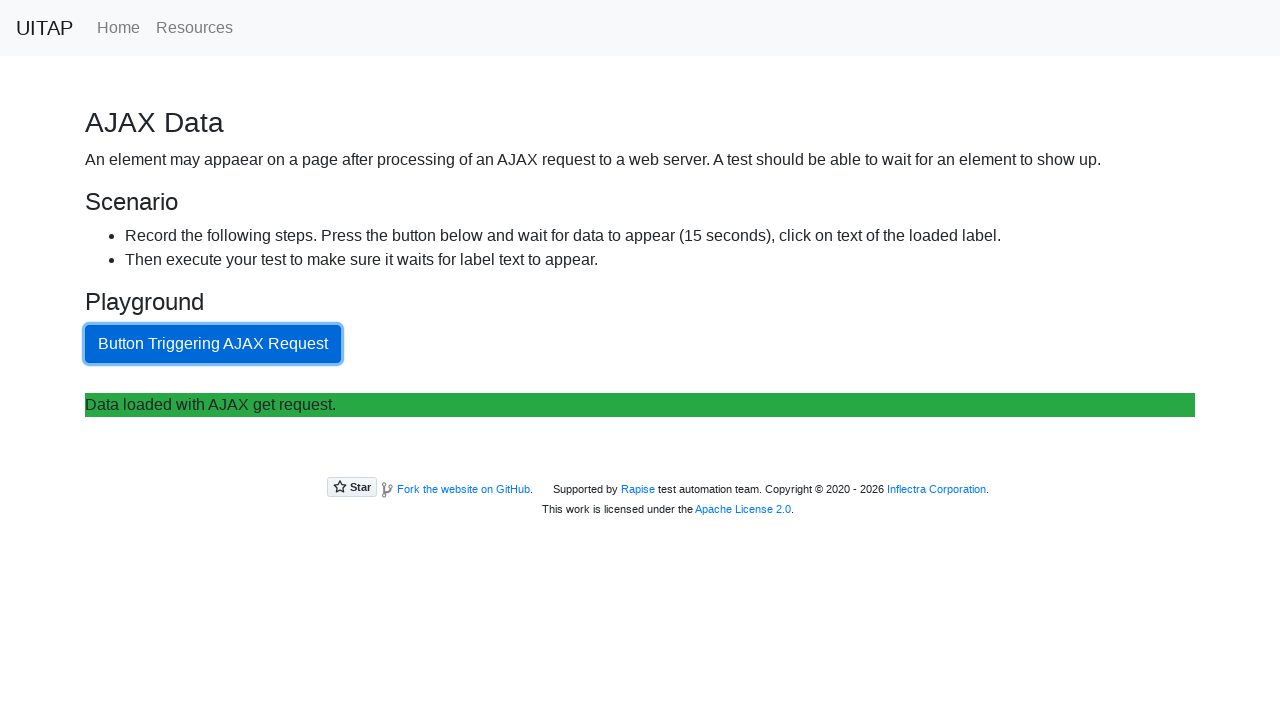

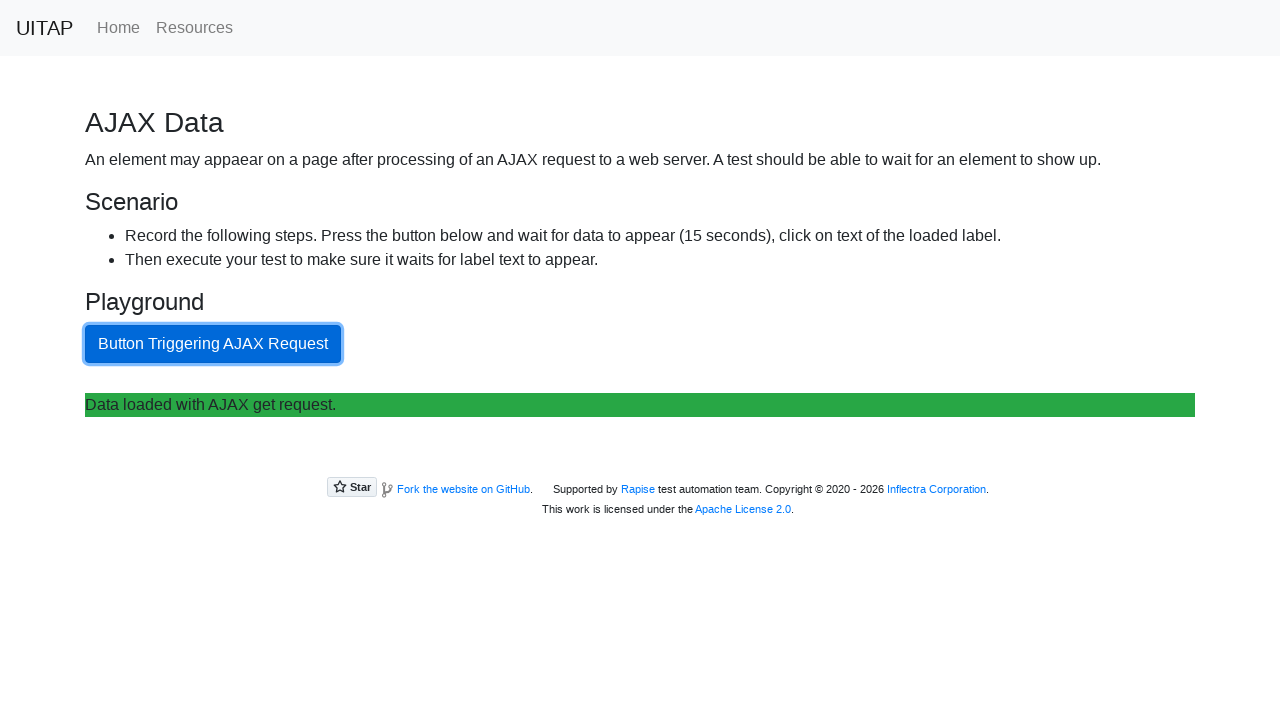